Tests dropdown selection functionality by selecting country options using different methods (index, value, and visible text)

Starting URL: https://www.globalsqa.com/demo-site/select-dropdown-menu/

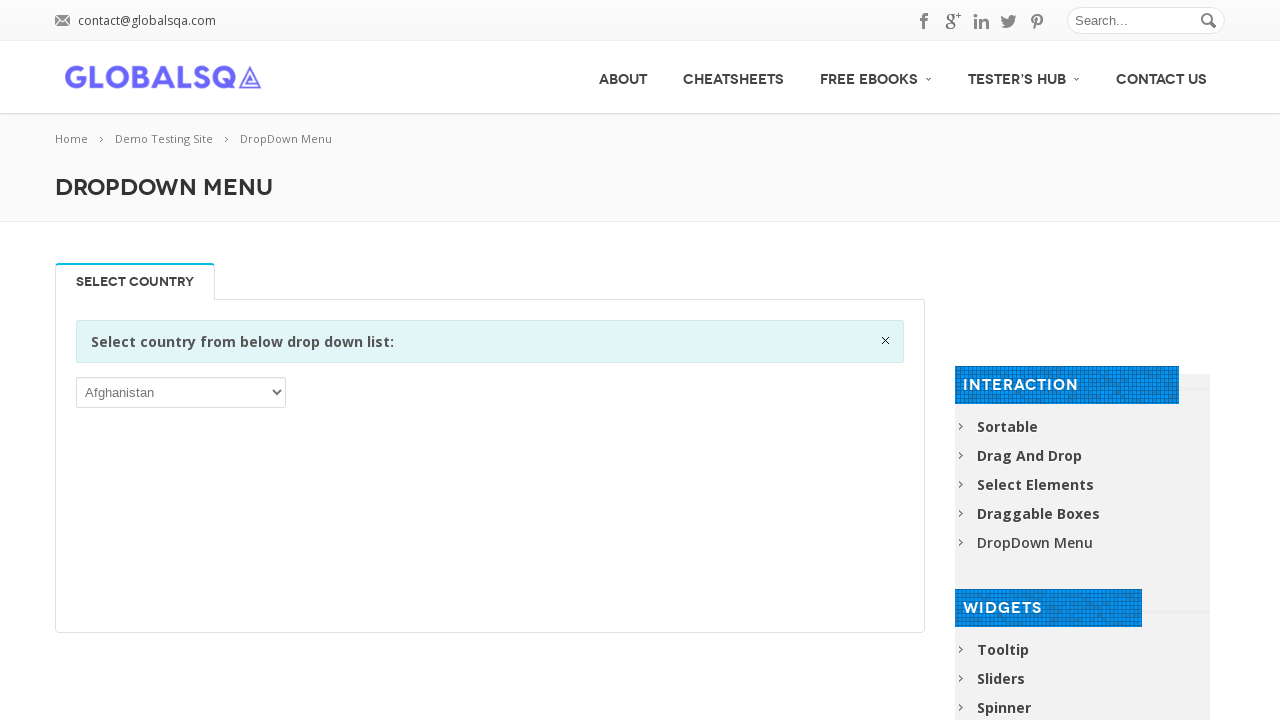

Clicked on country dropdown to open it at (181, 392) on xpath=//div[@class='single_tab_div resp-tab-content resp-tab-content-active']//p
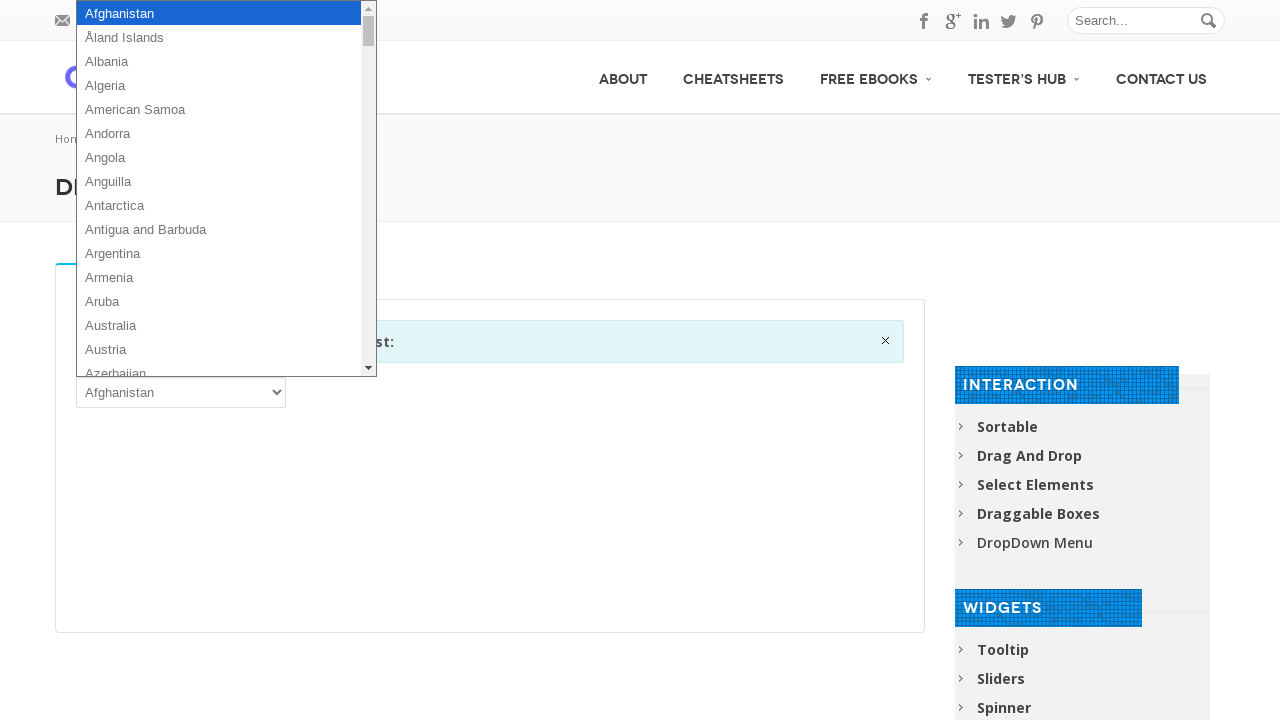

Selected 6th option by index (index 5) on //div[@class='single_tab_div resp-tab-content resp-tab-content-active']//p//sele
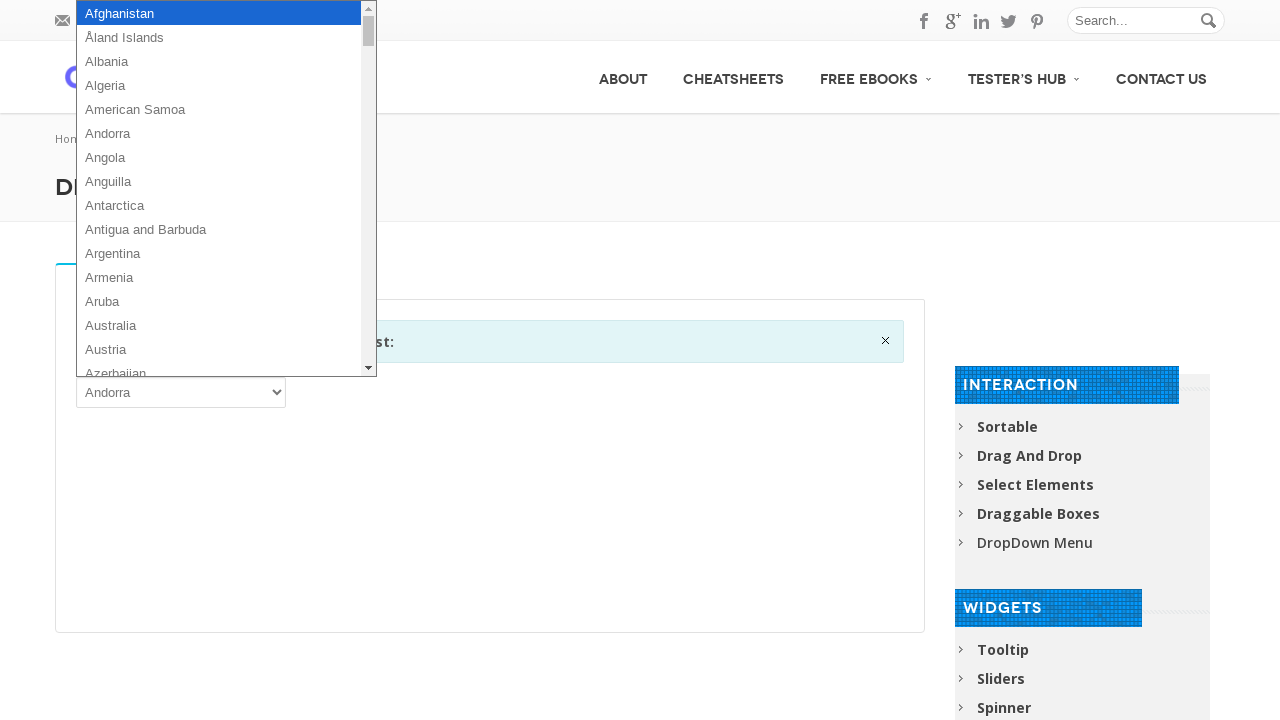

Selected option by value 'BLR' (Belarus) on //div[@class='single_tab_div resp-tab-content resp-tab-content-active']//p//sele
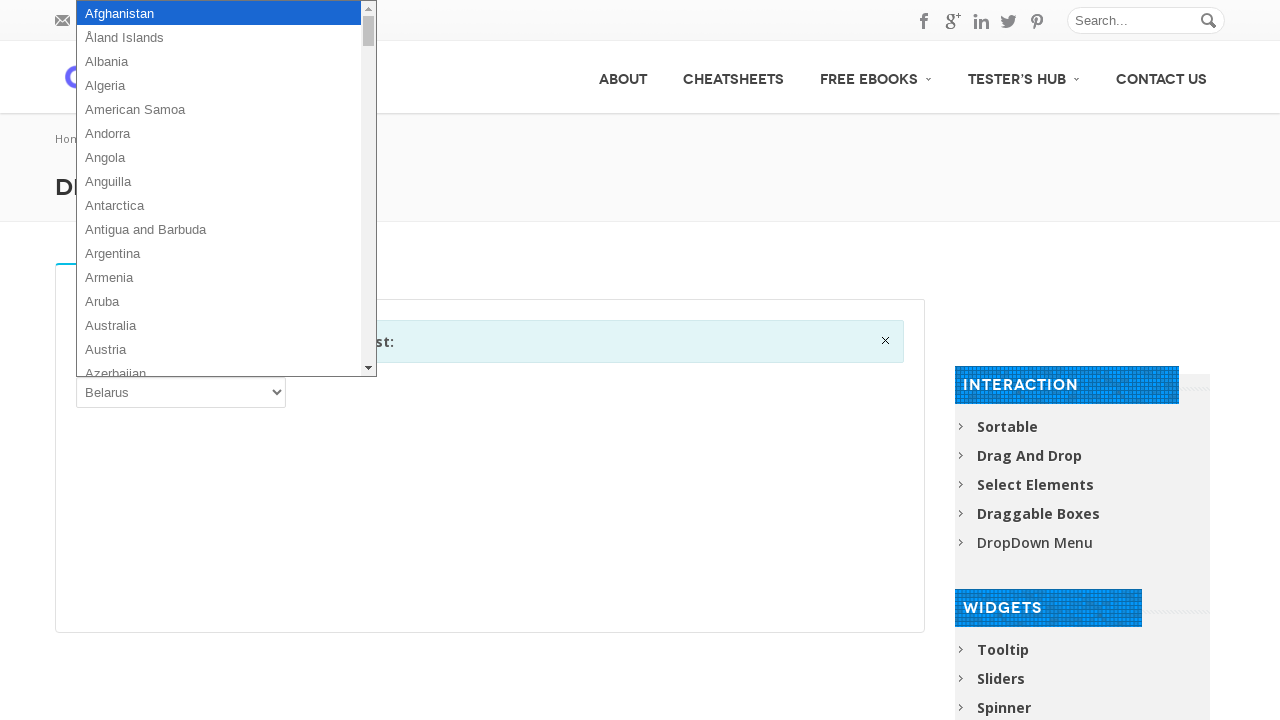

Selected 'Australia' option by visible text on //div[@class='single_tab_div resp-tab-content resp-tab-content-active']//p//sele
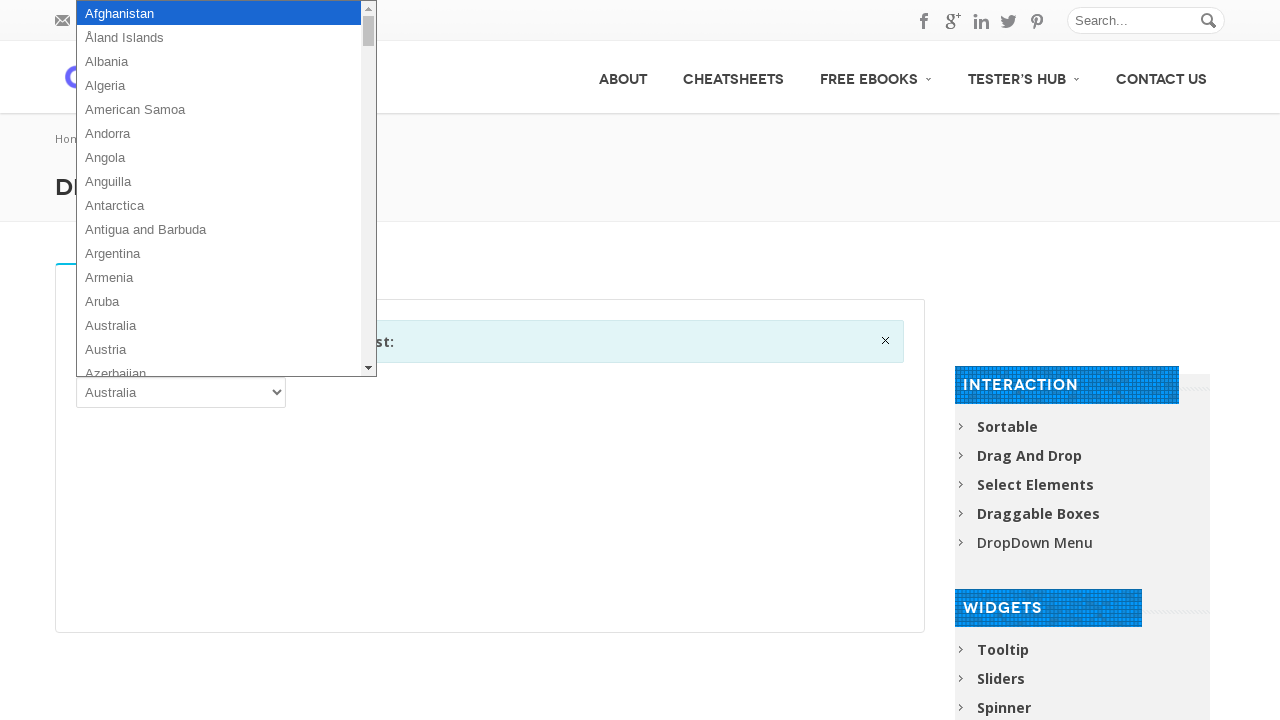

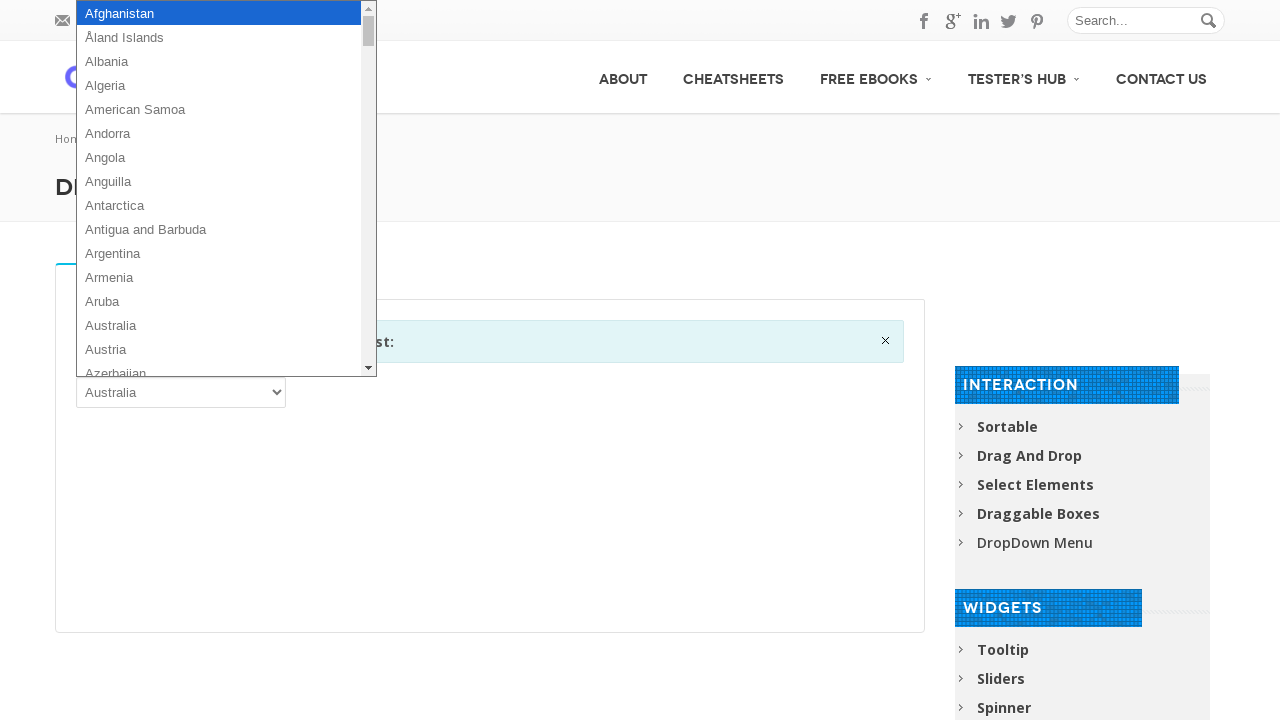